Tests JavaScript confirm alert handling by clicking a button that triggers a confirm dialog, then dismissing it

Starting URL: https://automationfc.github.io/basic-form

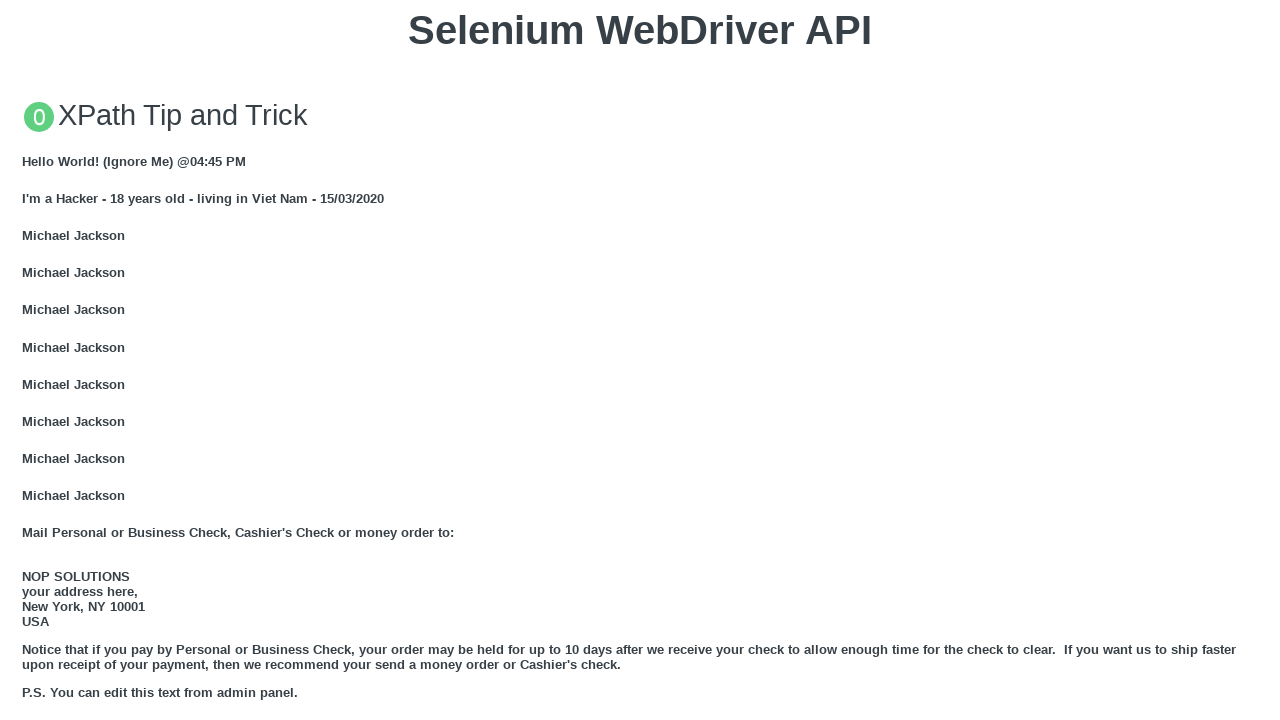

Set up dialog handler to dismiss confirm alerts
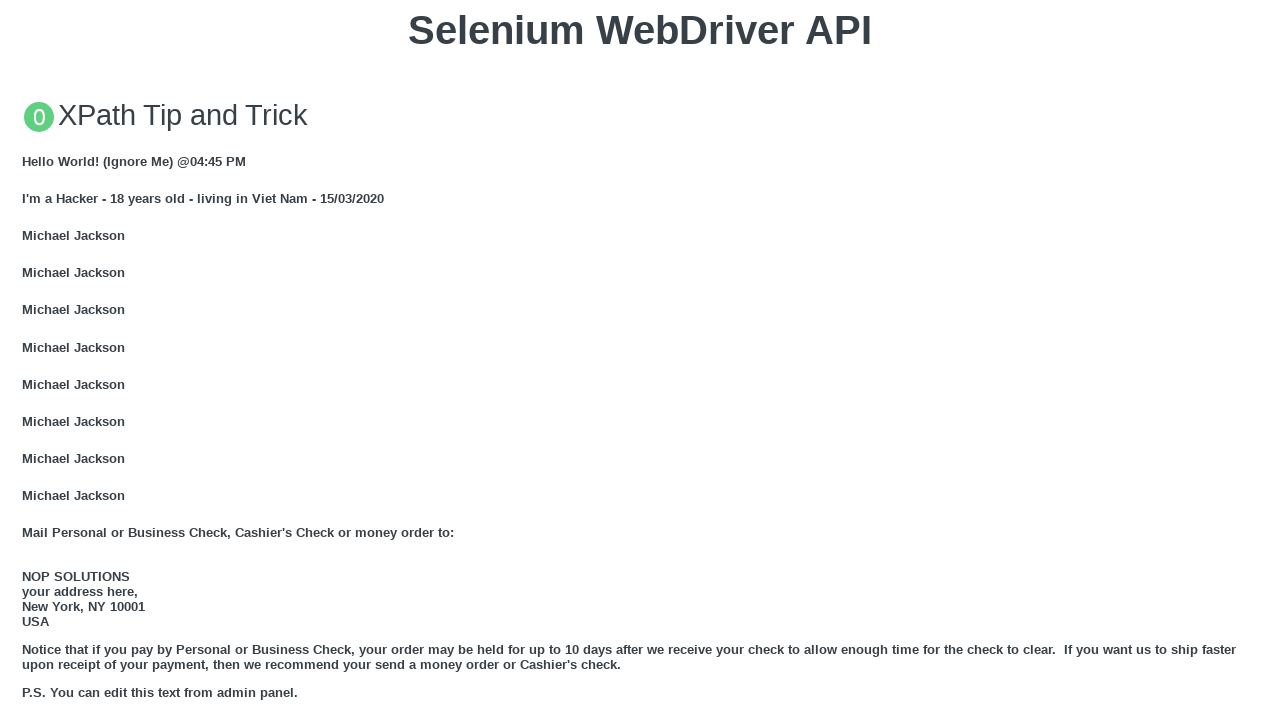

Clicked button to trigger JavaScript confirm dialog at (640, 360) on xpath=//button[text()='Click for JS Confirm']
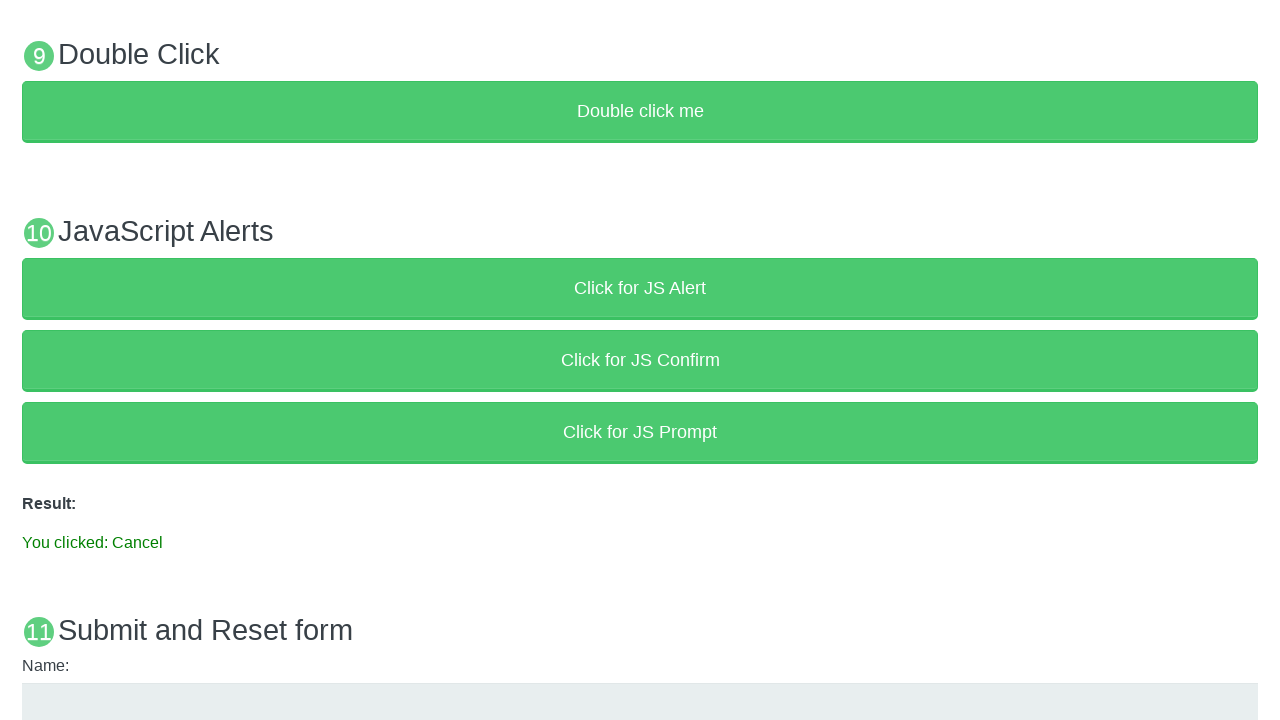

Waited for confirm dialog to be dismissed
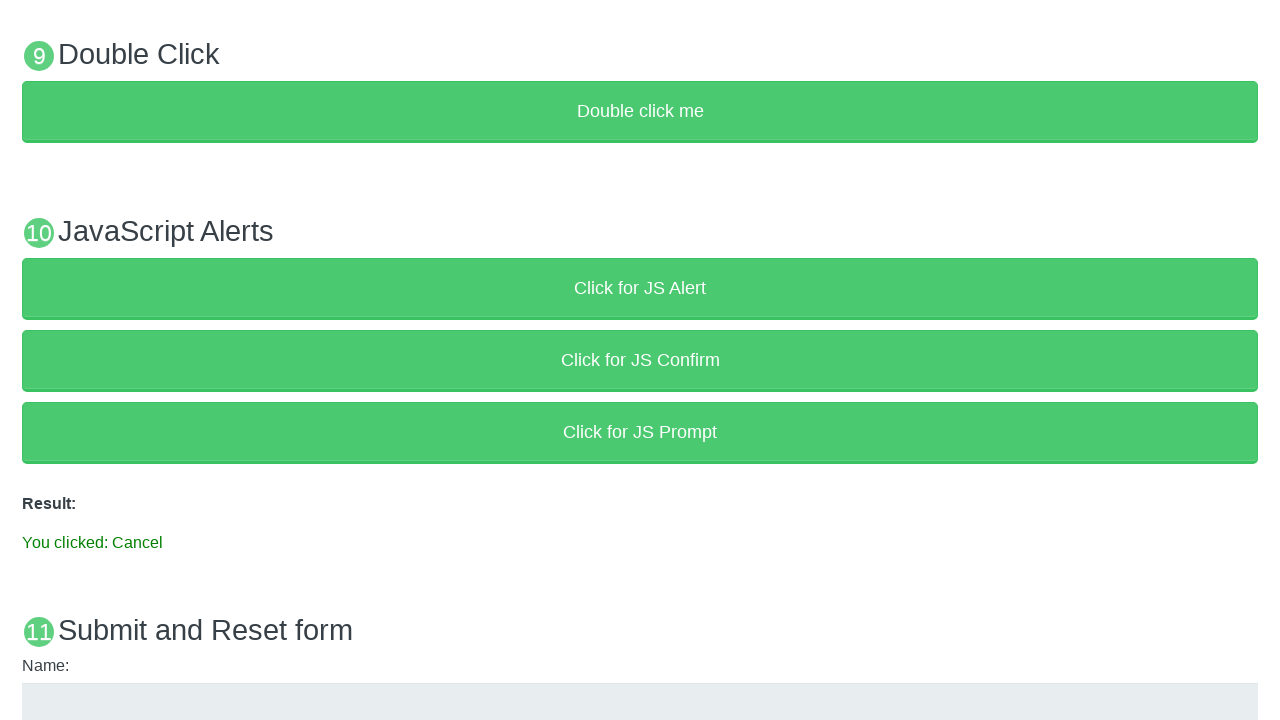

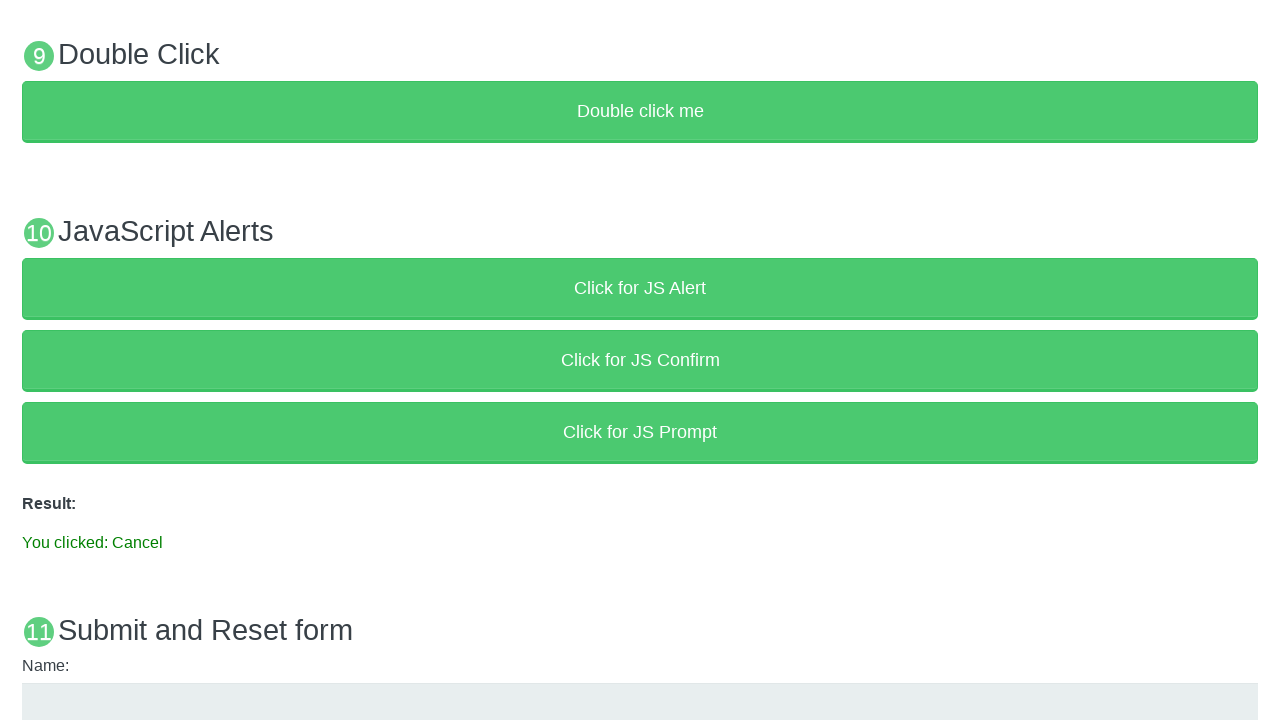